Tests the search functionality by filtering projects with a search term

Starting URL: https://nearcatalog.xyz

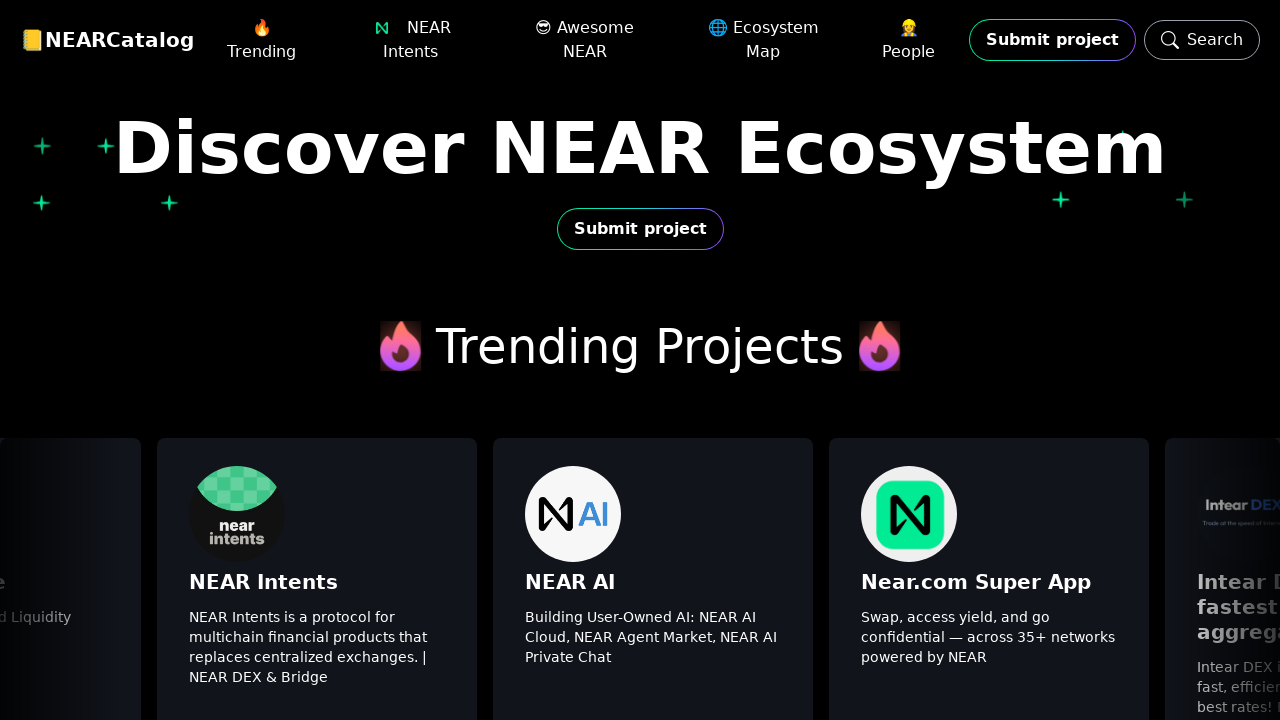

Search input field is visible
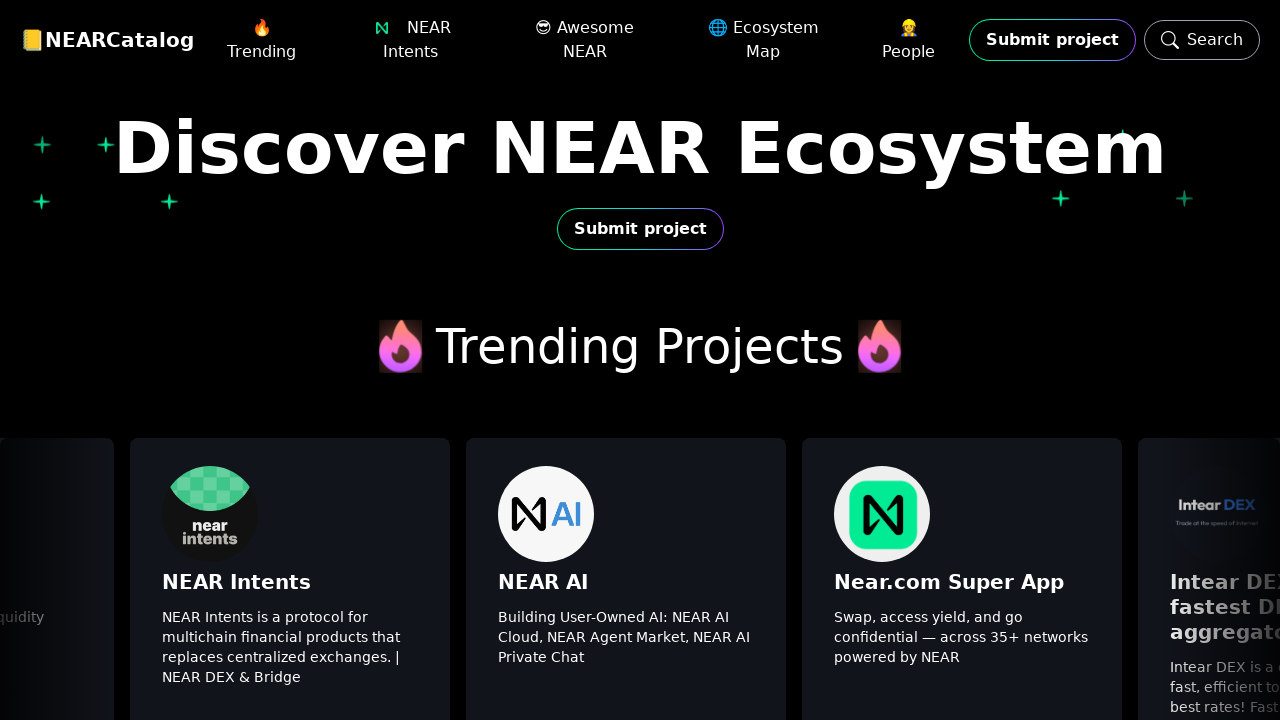

Filled search field with 'mitte' to filter projects on internal:attr=[placeholder="Search projects"i]
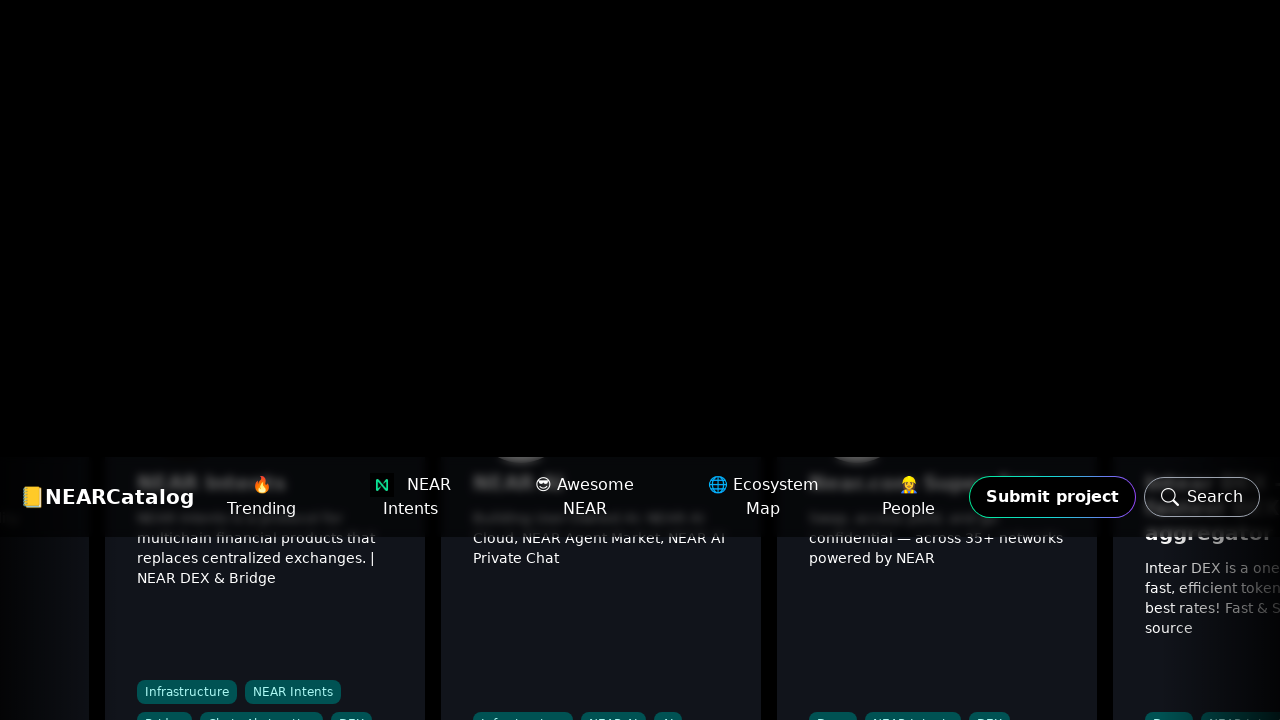

Filtered project results are now visible
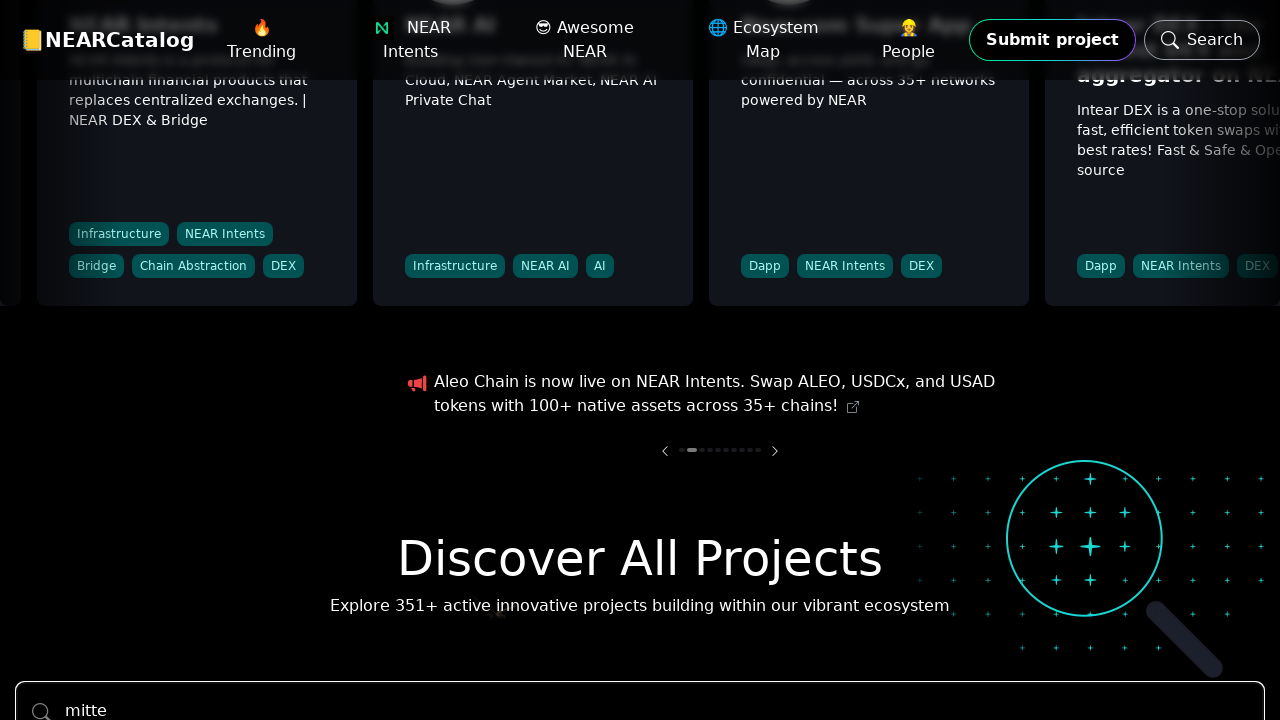

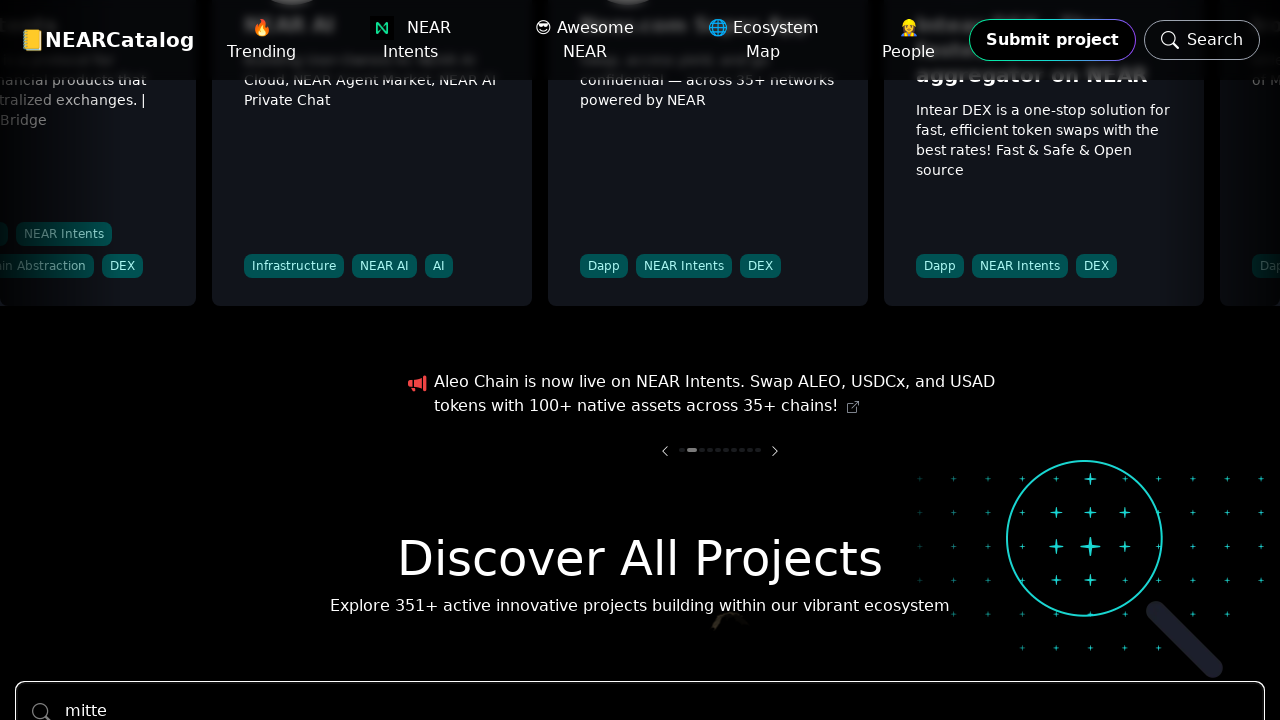